Tests multi-select dropdown functionality by selecting multiple IDE options using different selection methods (by value, visible text, and index)

Starting URL: https://www.hyrtutorials.com/p/html-dropdown-elements-practice.html

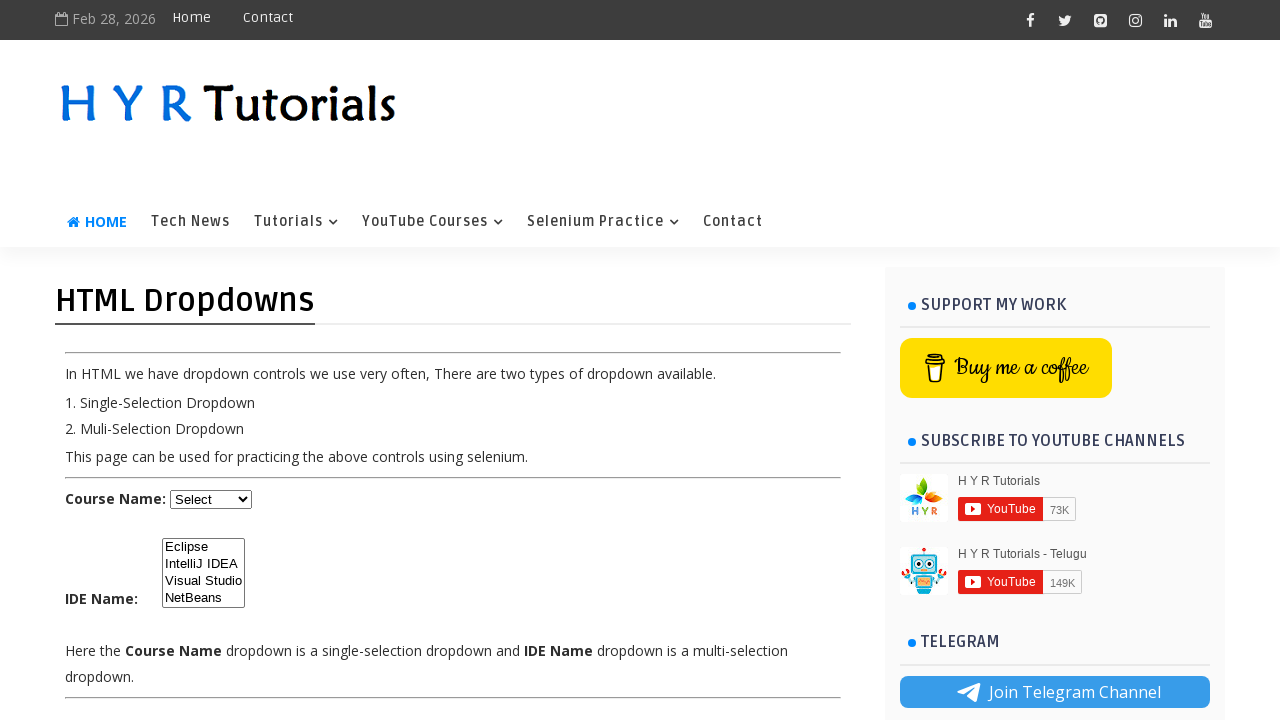

Located IDE dropdown element
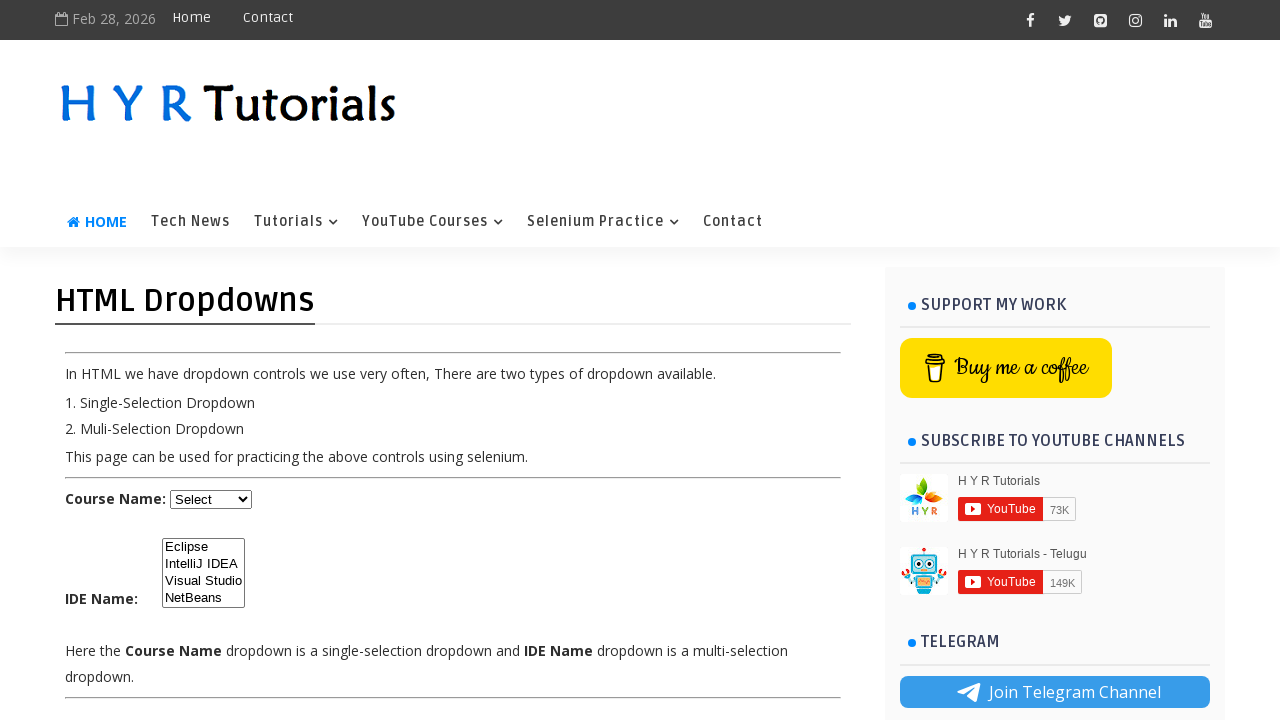

Selected IntelliJ IDEA by value 'ij' on #ide
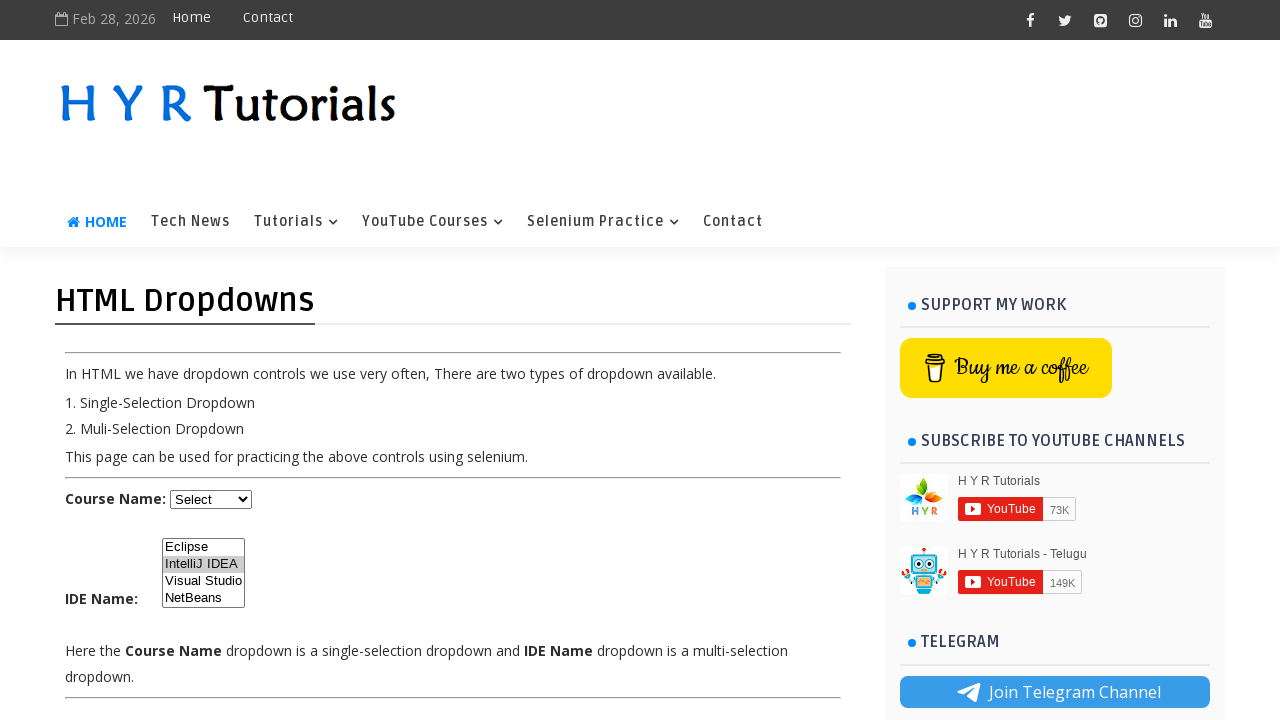

Selected Visual Studio by visible text on #ide
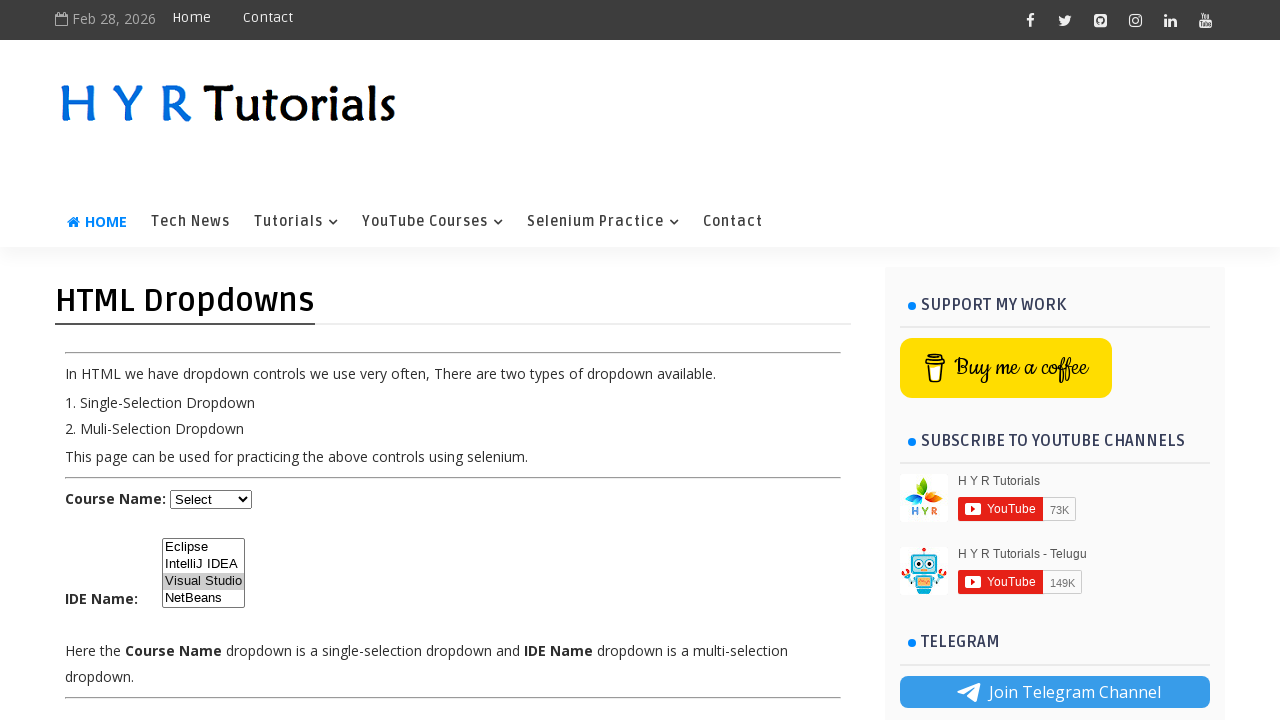

Selected dropdown option at index 3 on #ide
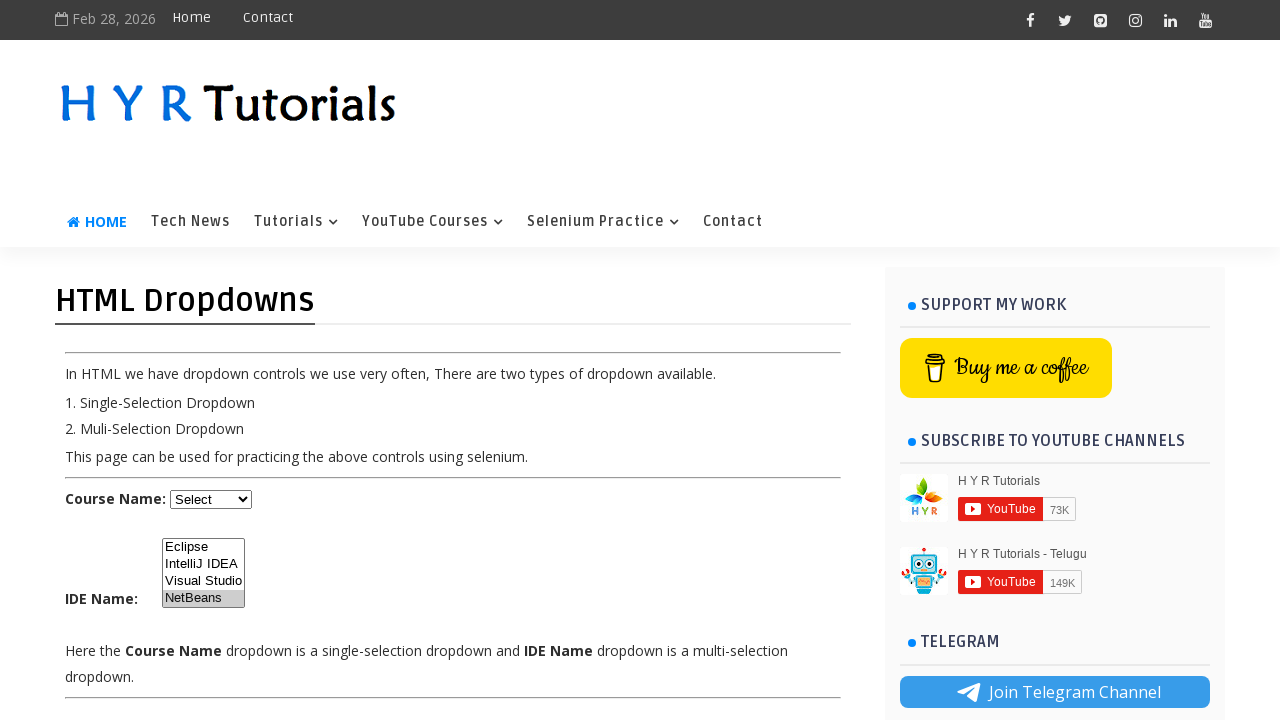

Waited 1 second to view all selections
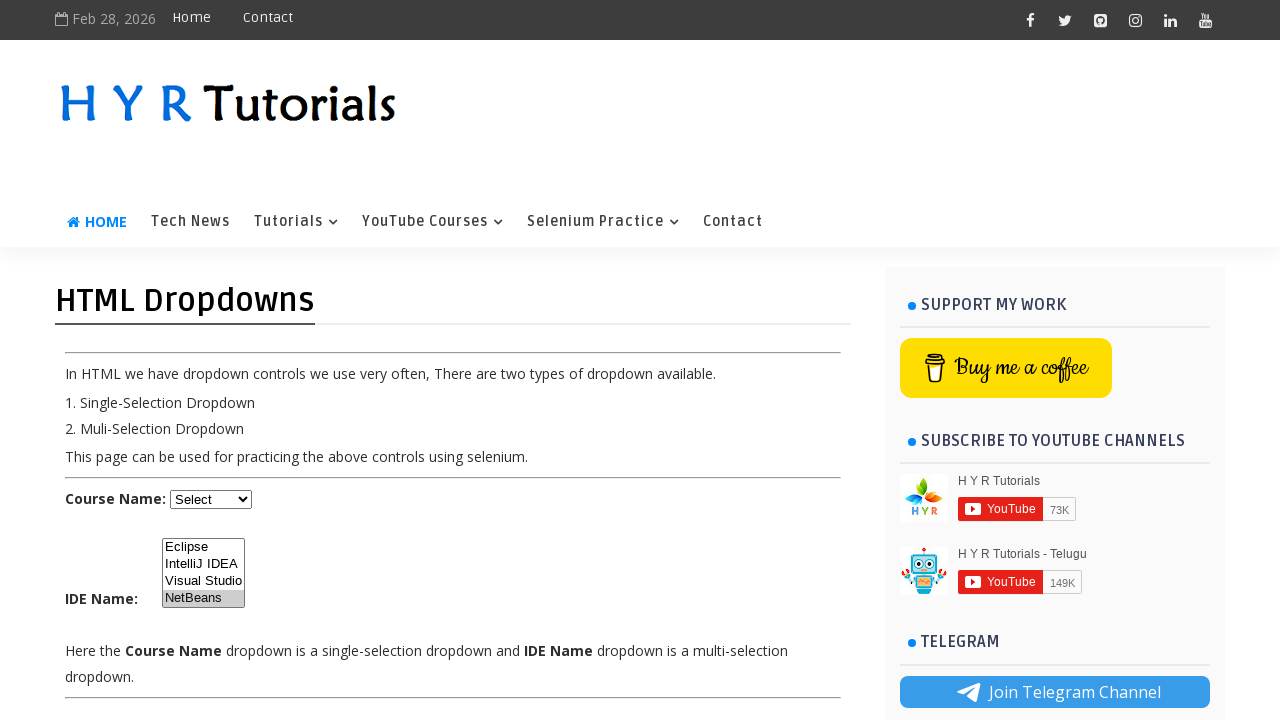

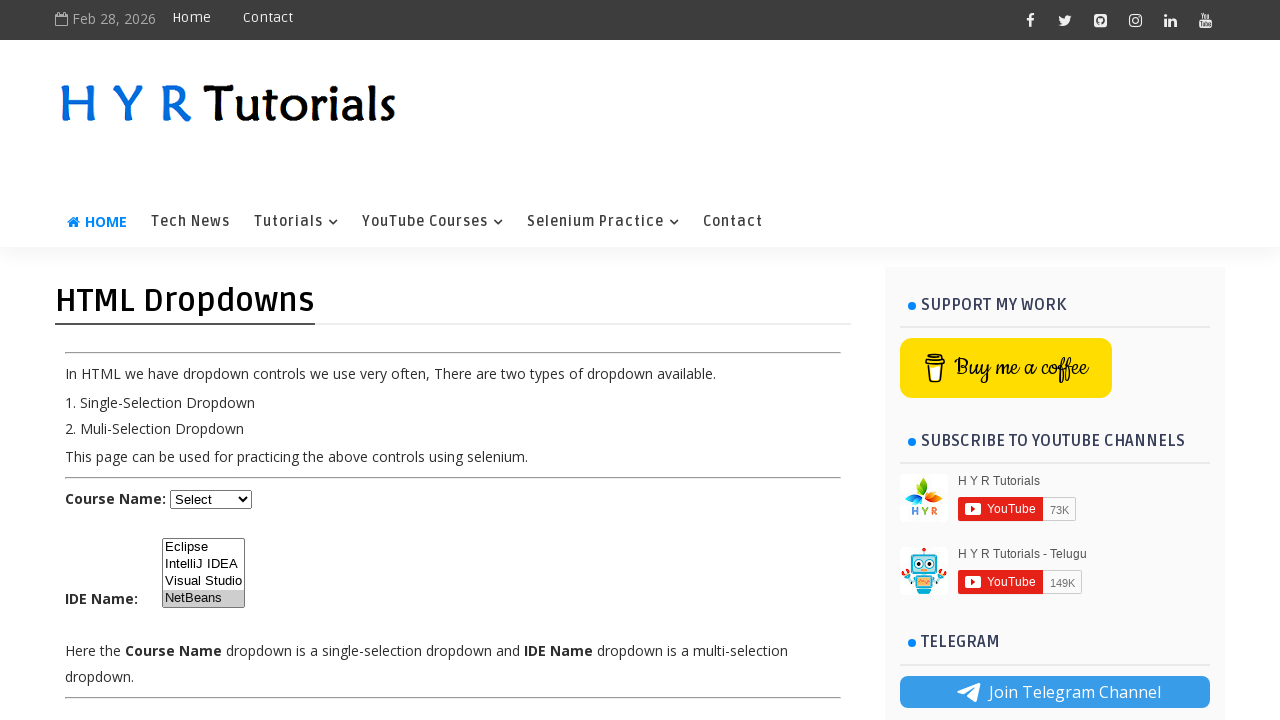